Tests checking an unchecked checkbox

Starting URL: https://bonigarcia.dev/selenium-webdriver-java/web-form.html

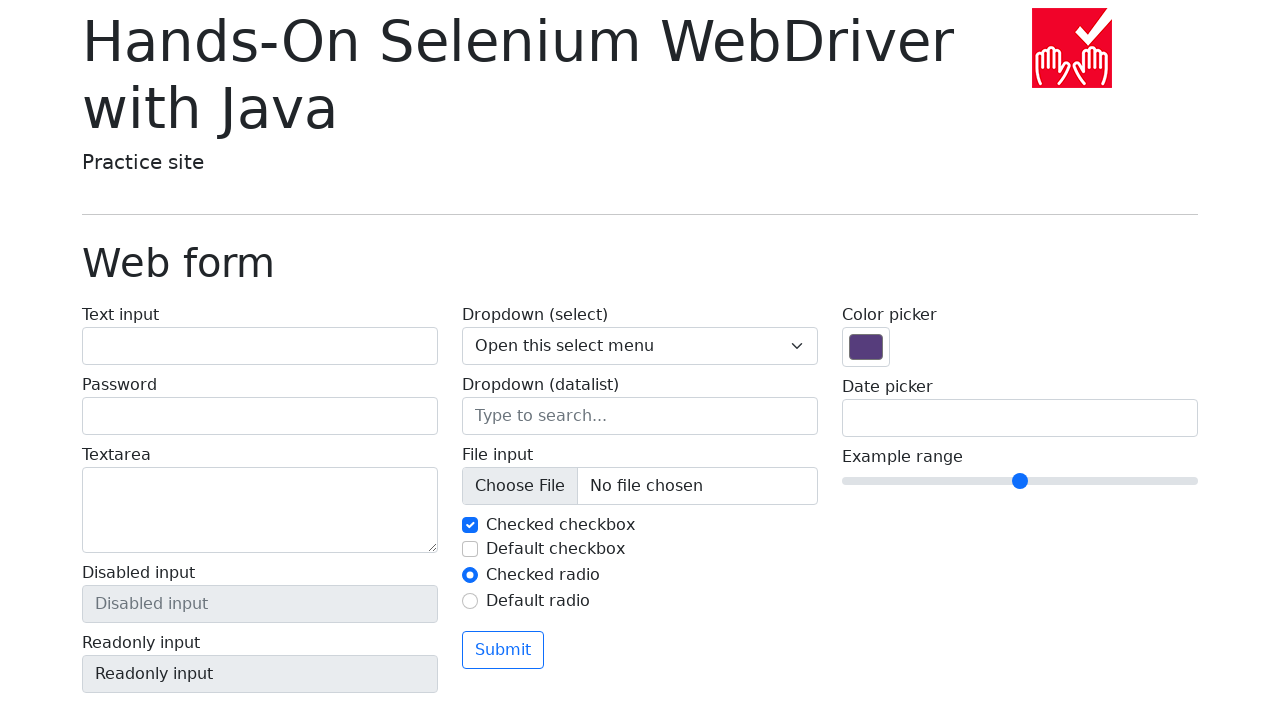

Located unchecked checkbox element with id 'my-check-2'
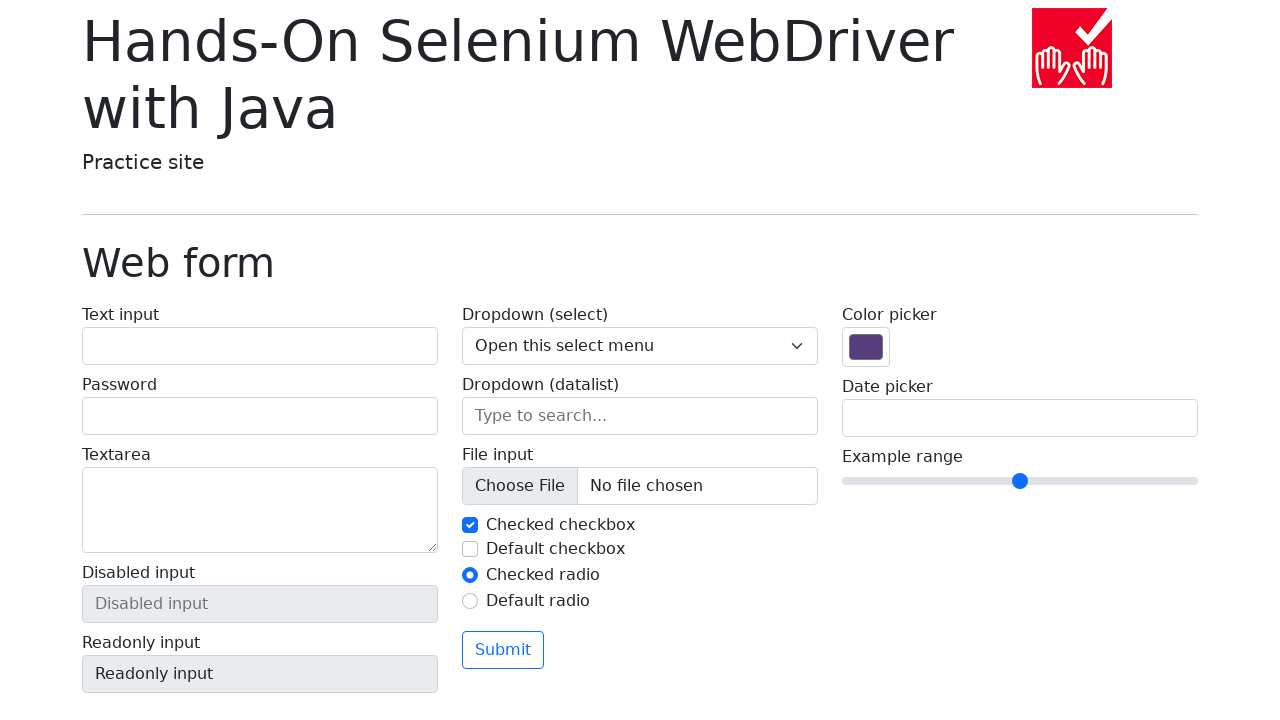

Verified that checkbox is initially unchecked
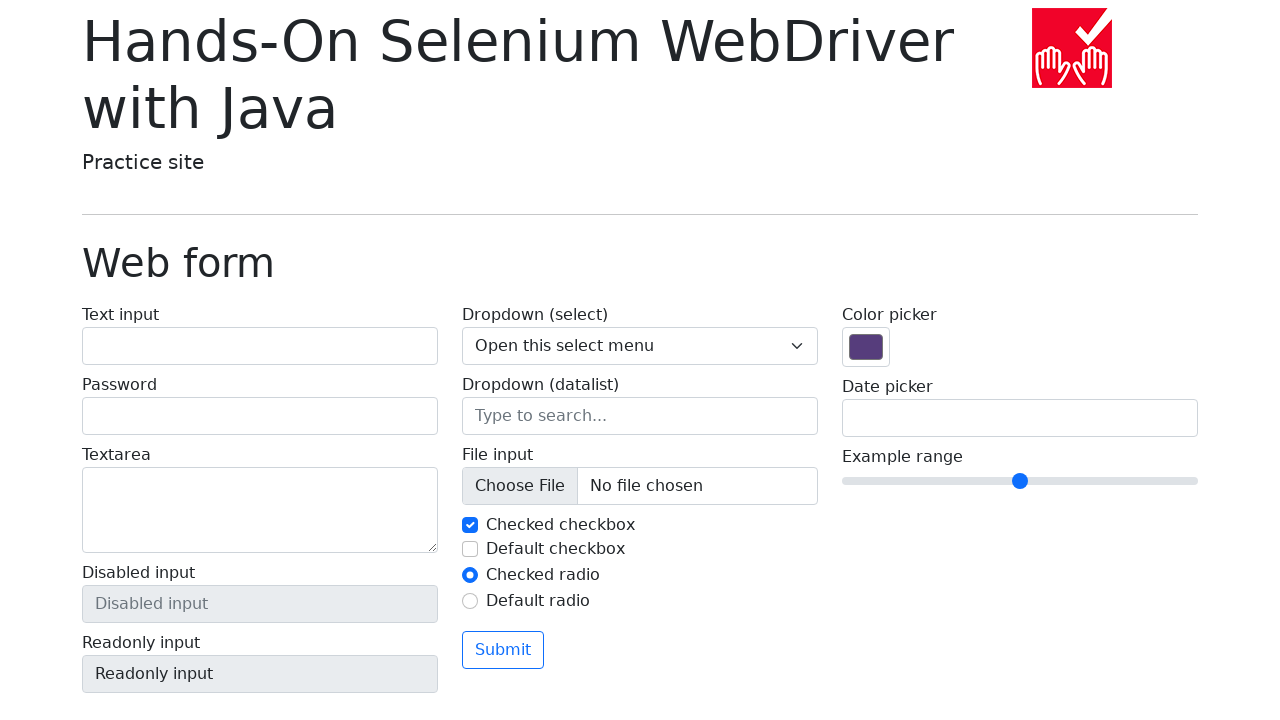

Clicked on checkbox to check it at (470, 549) on input#my-check-2
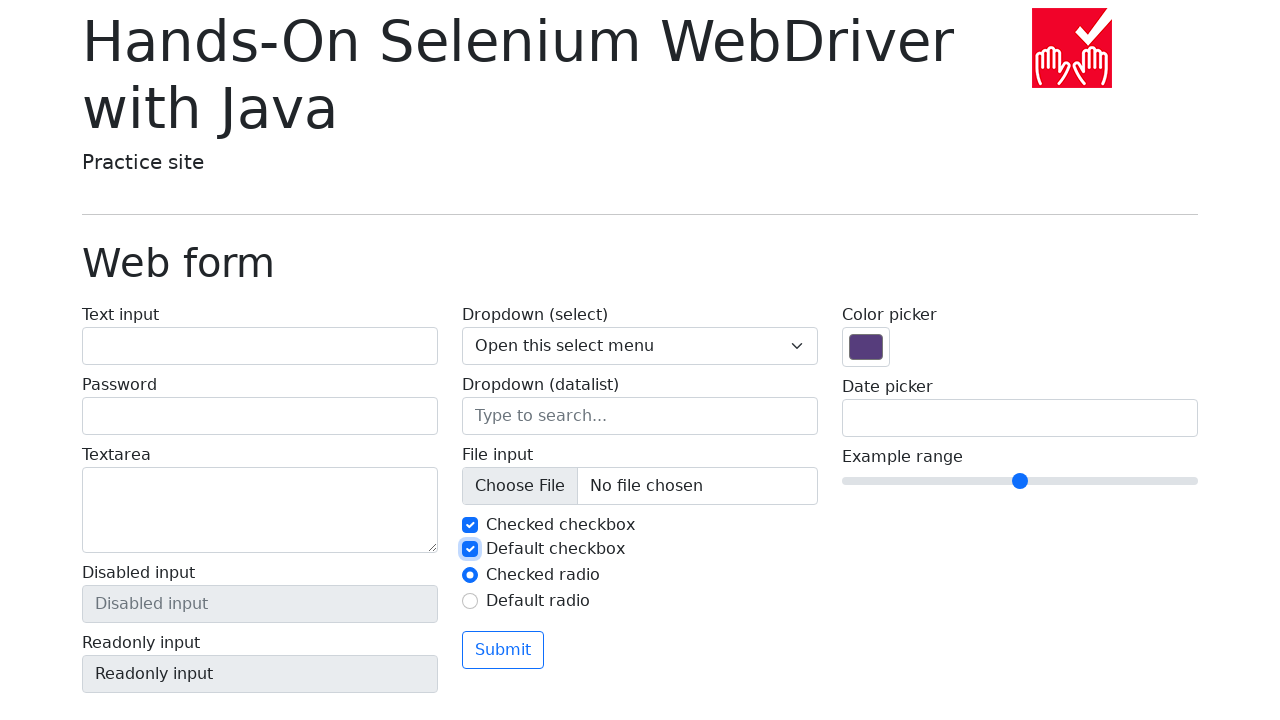

Verified that checkbox is now checked after click
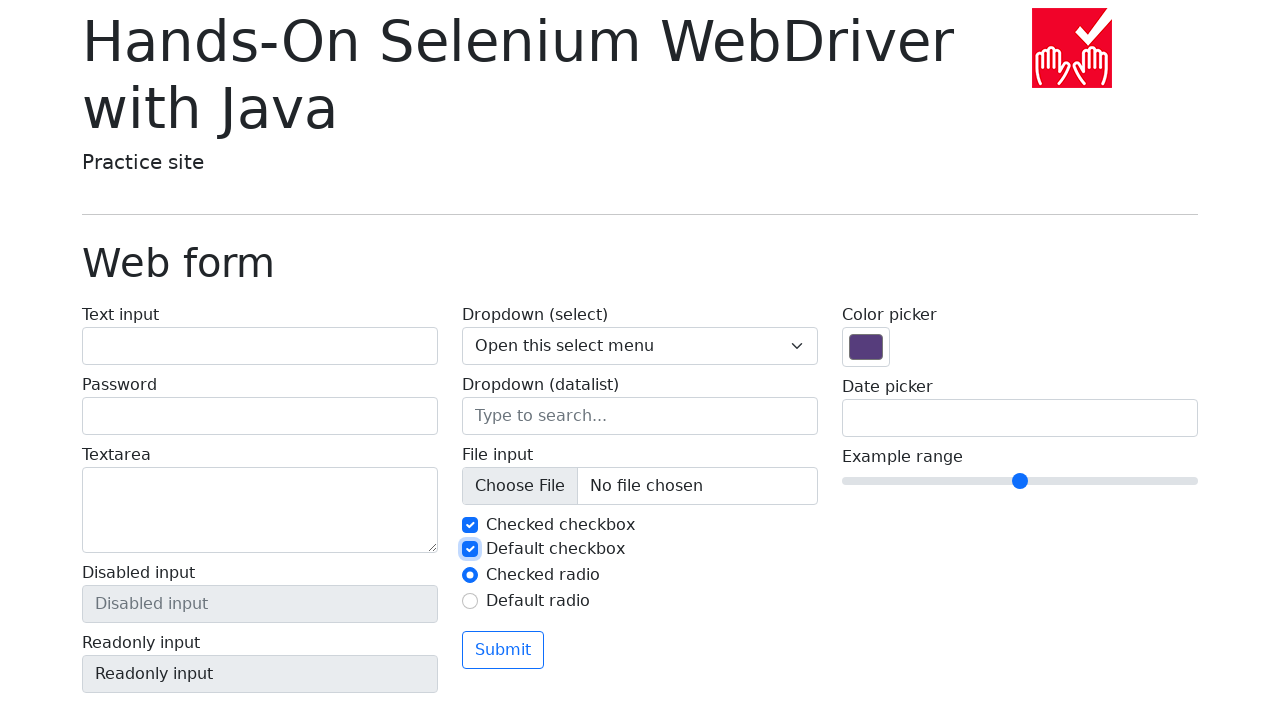

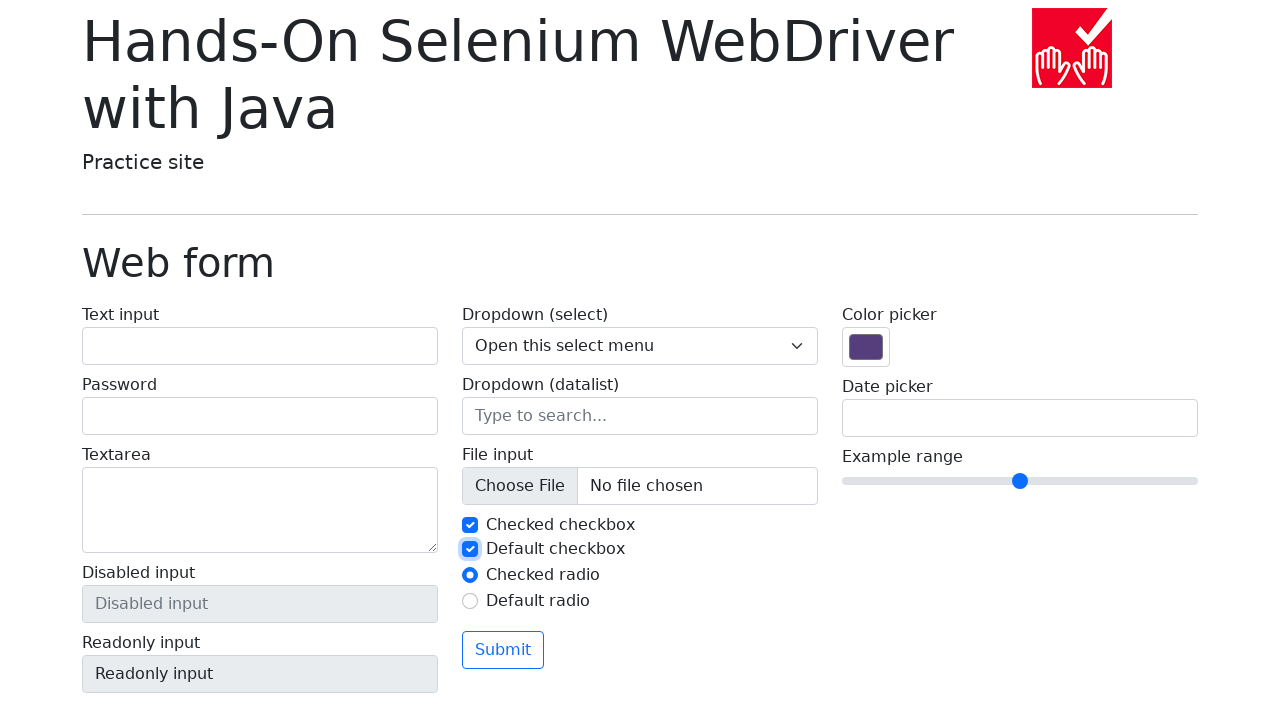